Tests selecting a dropdown option by its visible text label

Starting URL: https://the-internet.herokuapp.com/dropdown

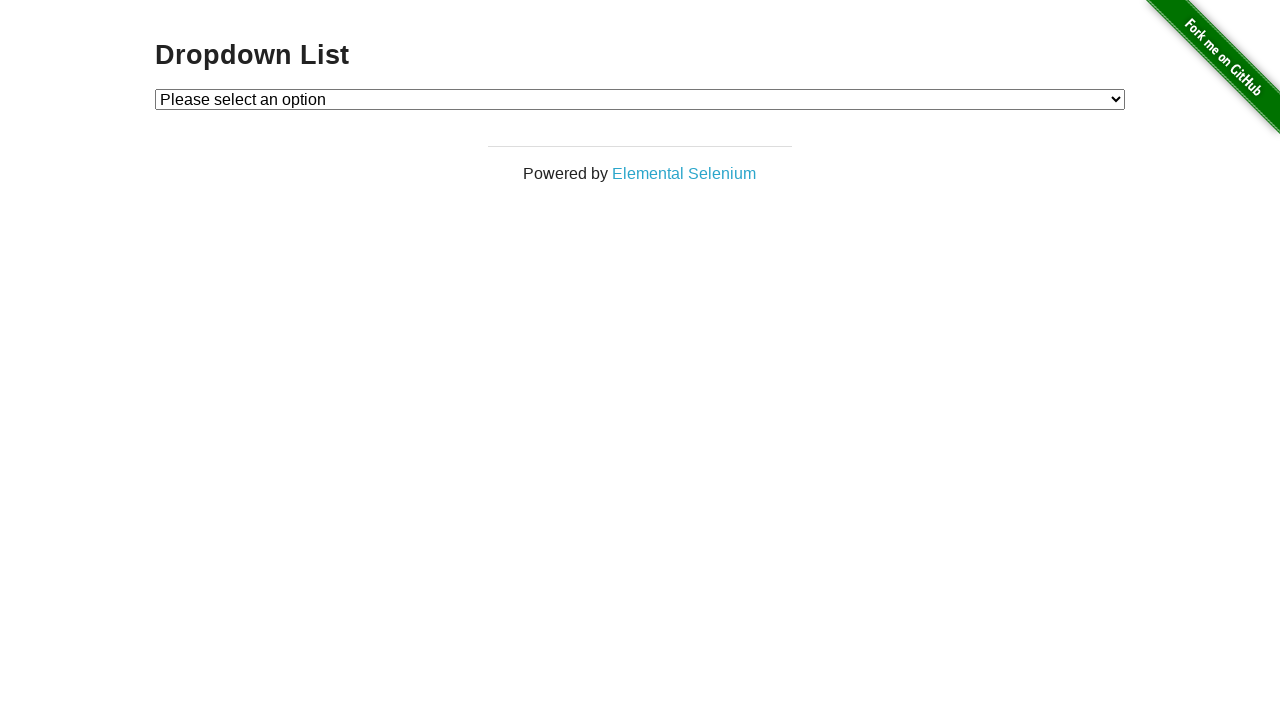

Waited for dropdown element to be present
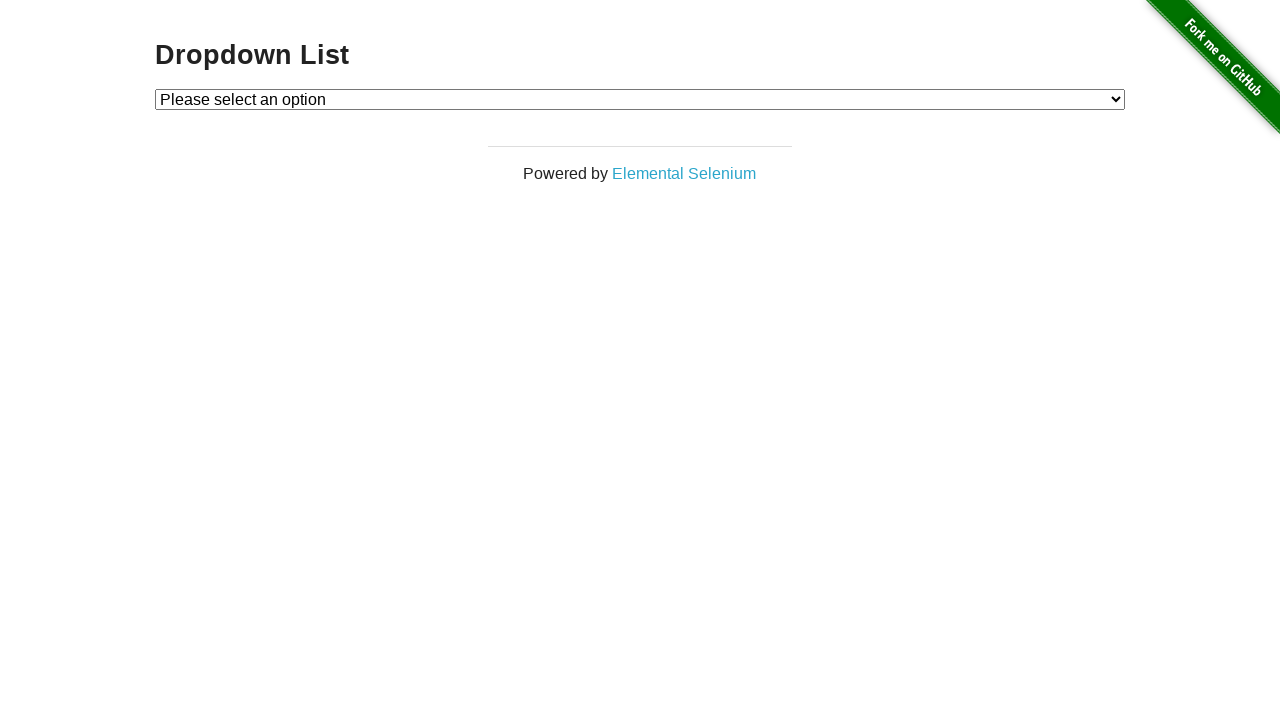

Selected 'Option 2' from dropdown by visible text on #dropdown
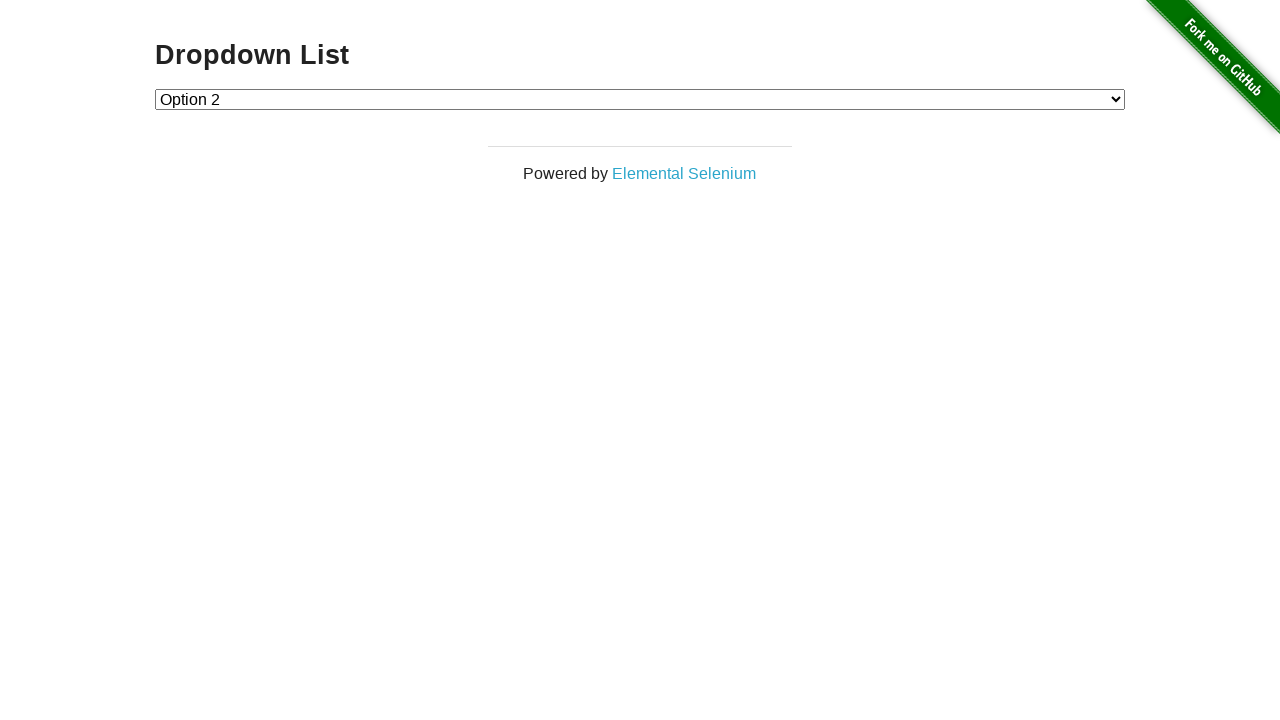

Retrieved text content of selected option
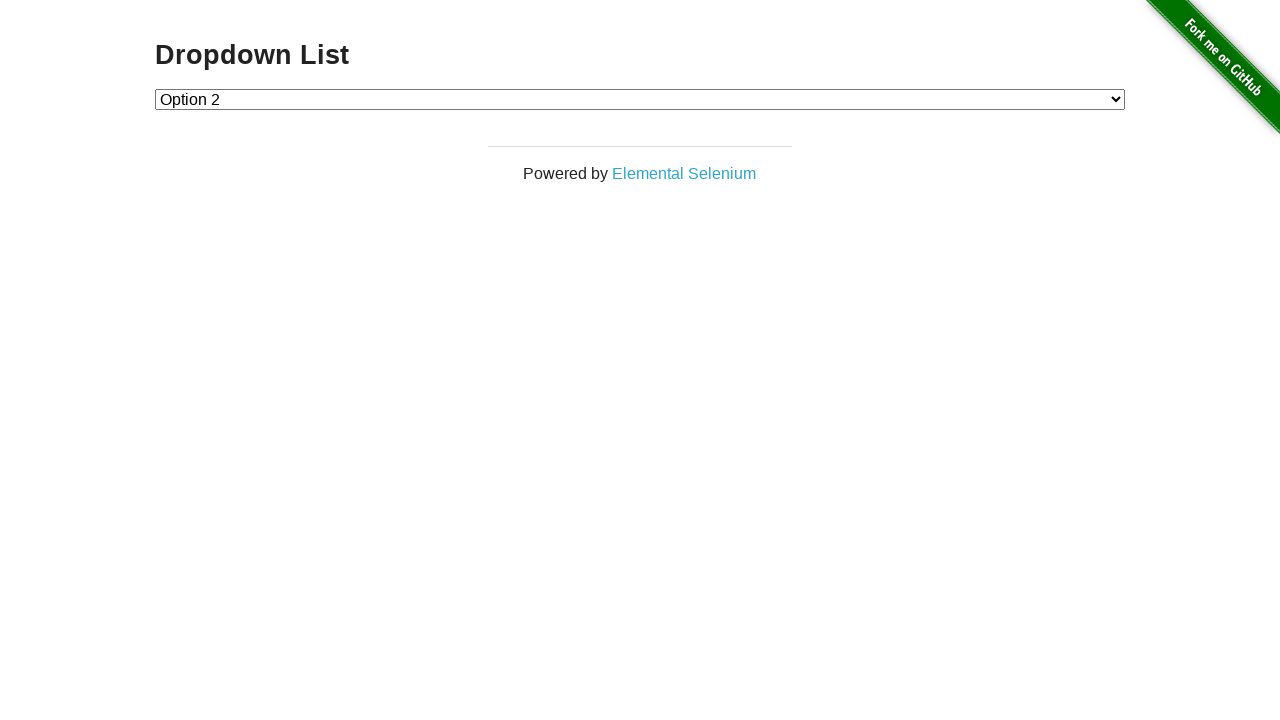

Verified that 'Option 2' is correctly selected
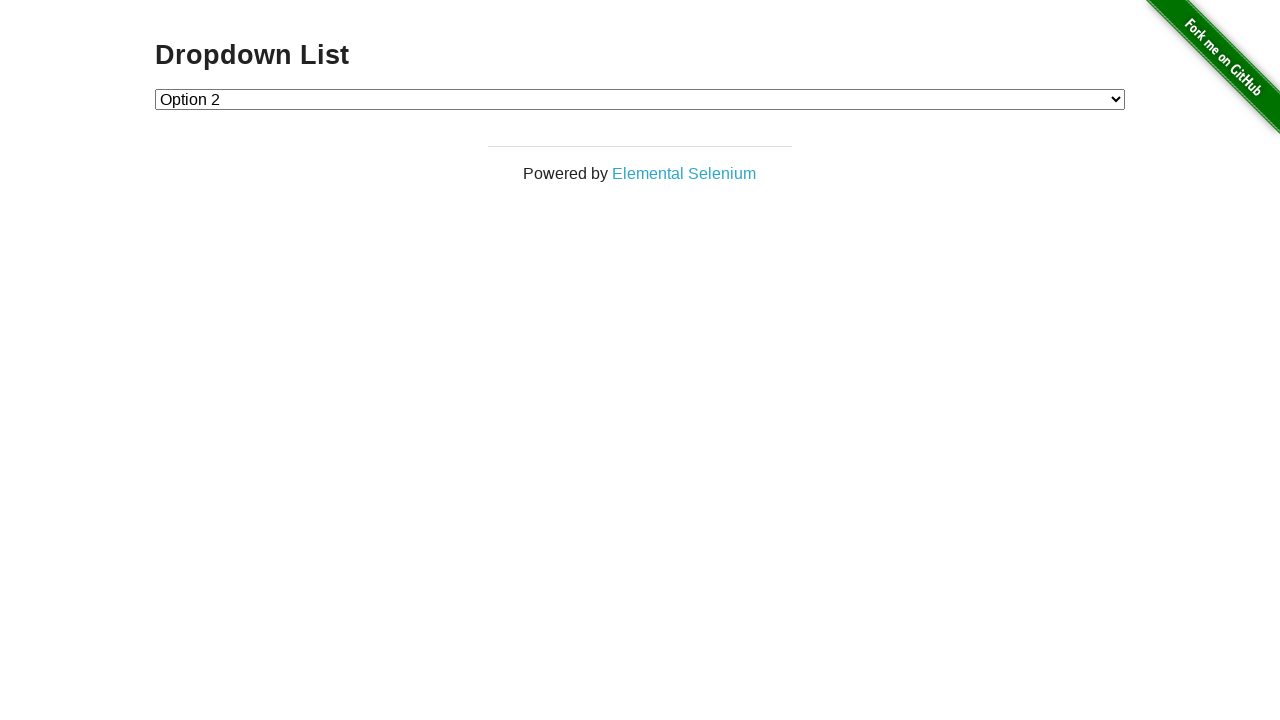

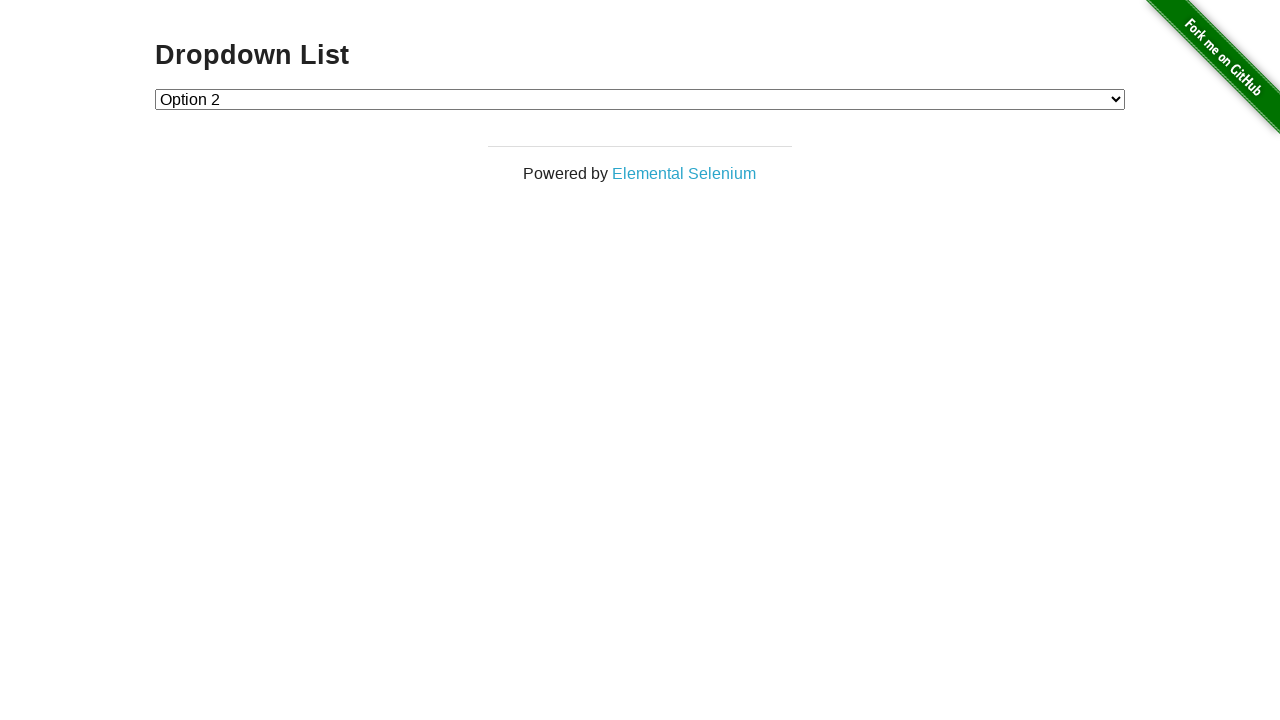